Tests jQuery UI selectable functionality by using Ctrl+click to select multiple non-consecutive items from a list

Starting URL: https://jqueryui.com/selectable/

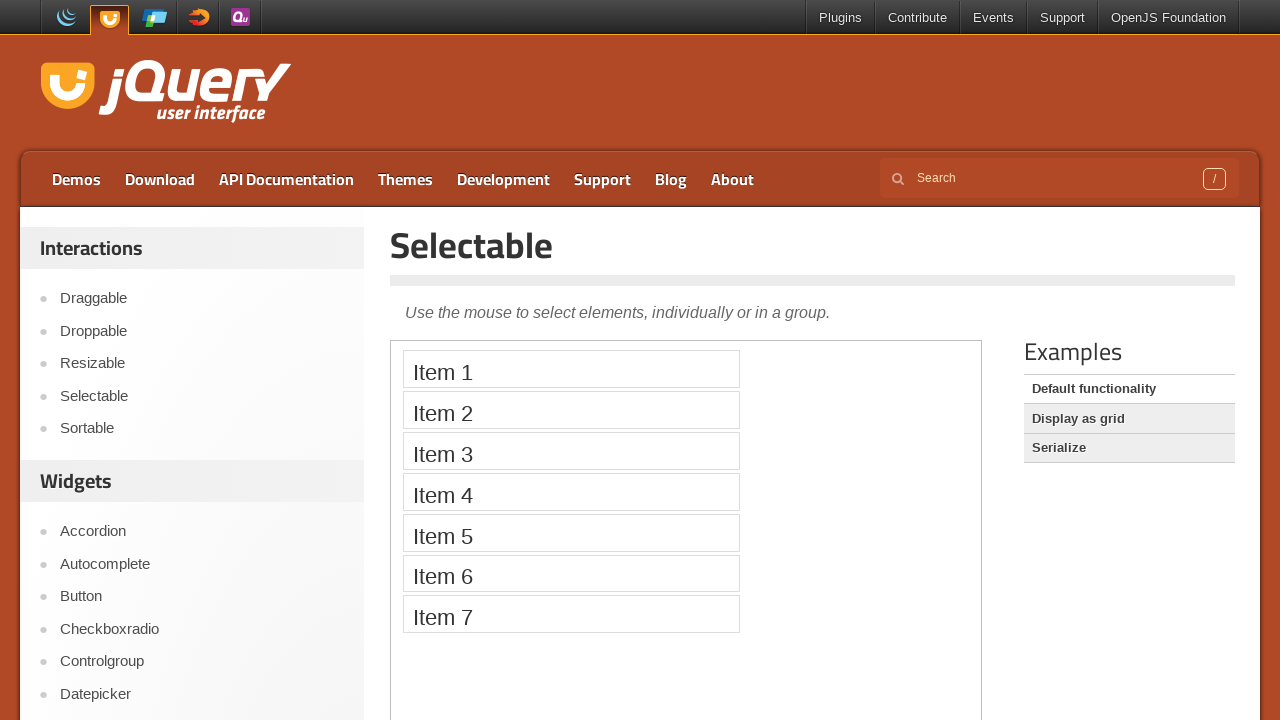

Located the iframe containing the selectable demo
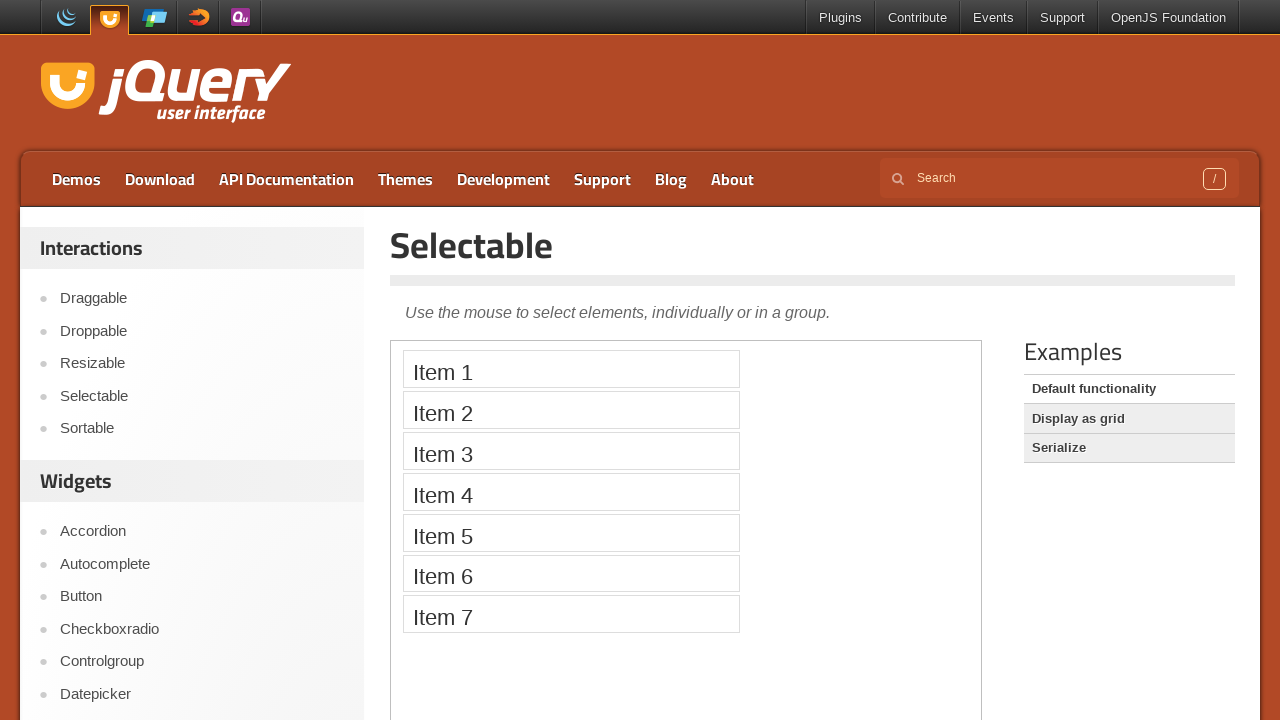

Located first selectable item
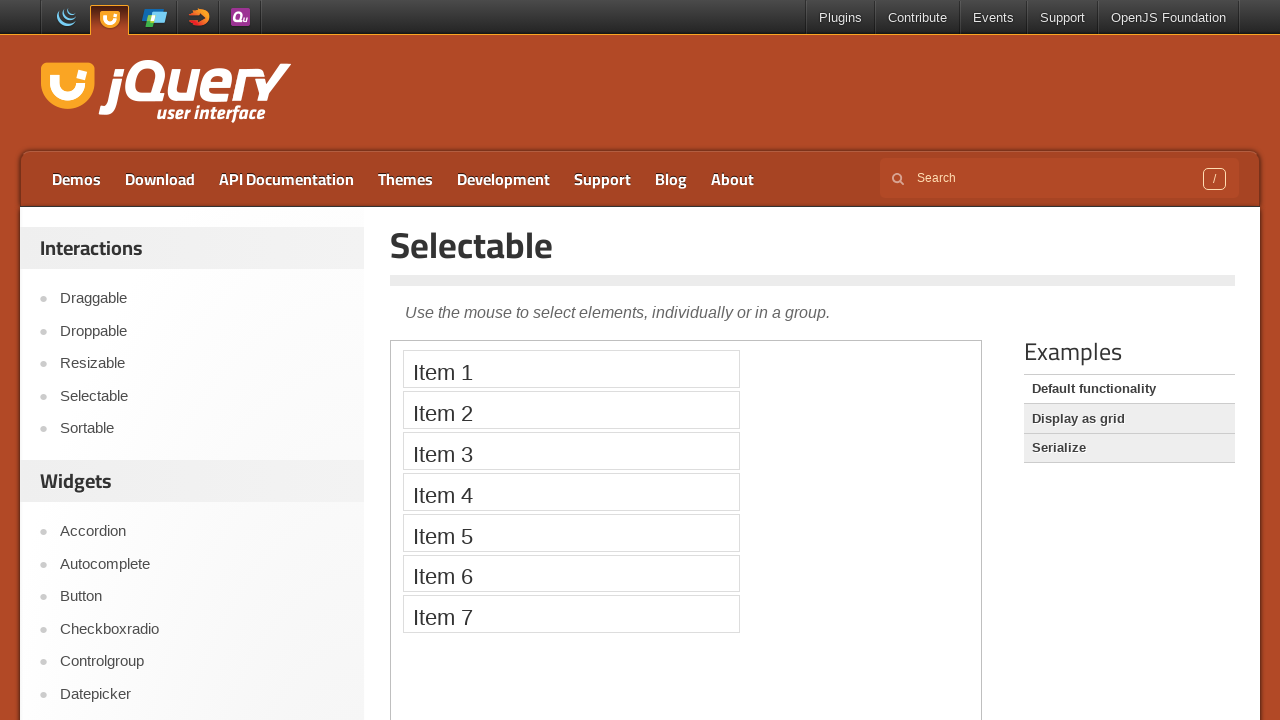

Located third selectable item
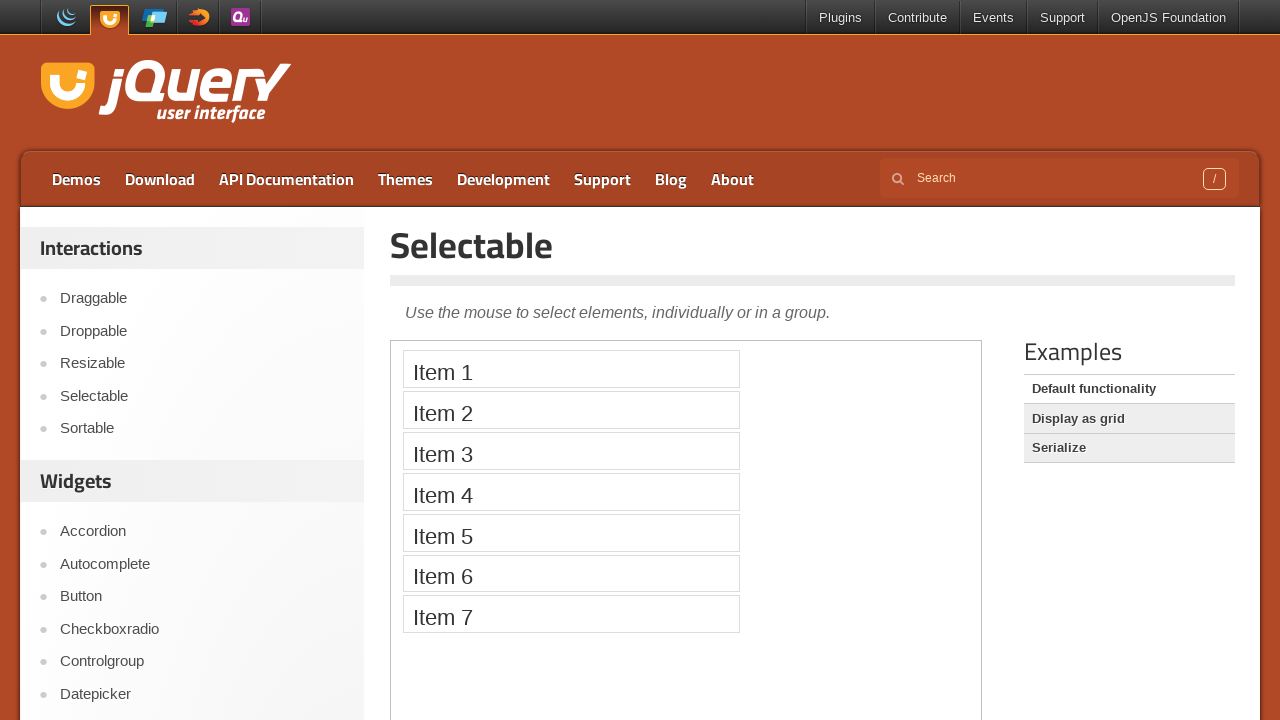

Located fifth selectable item
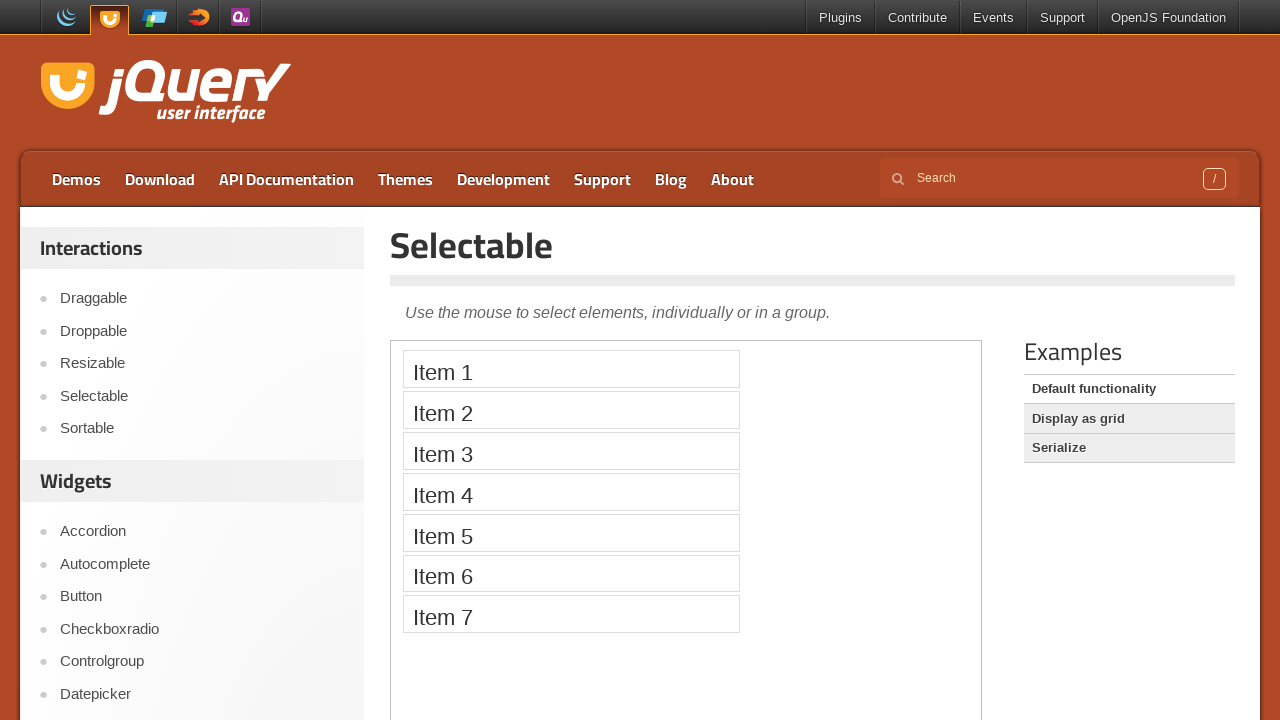

Pressed Control key down
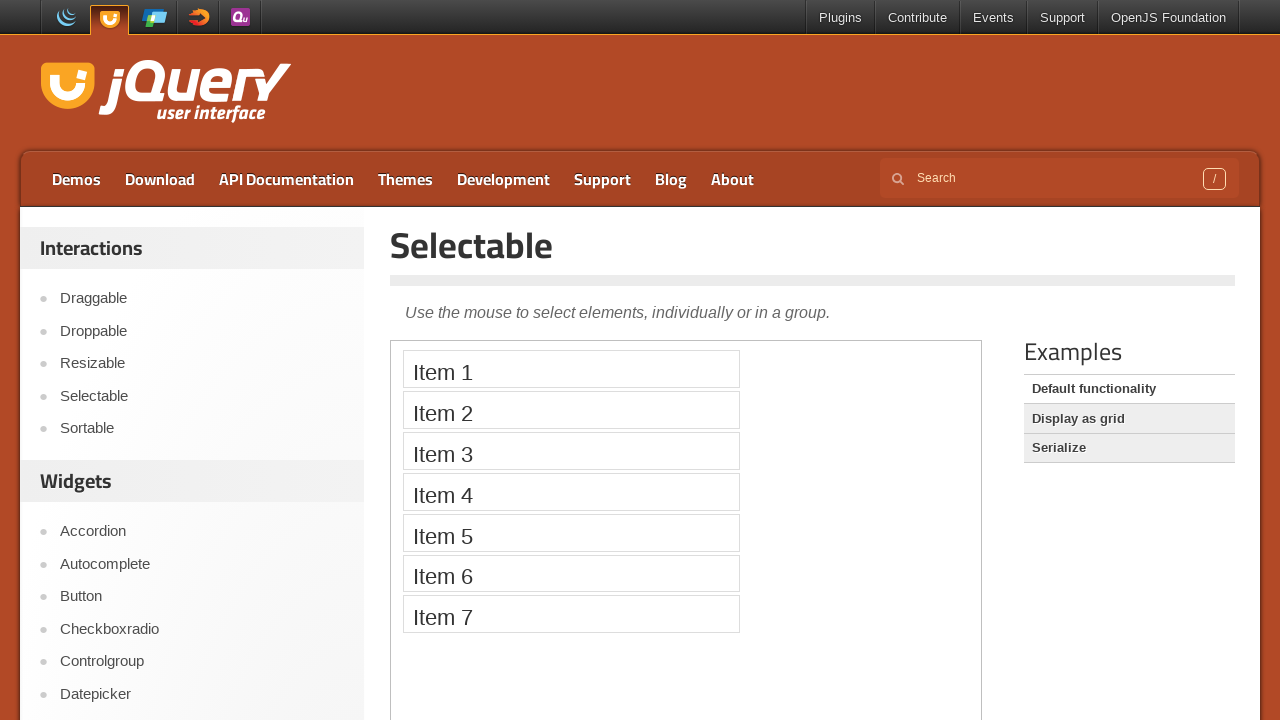

Ctrl+clicked first item to select it at (571, 369) on iframe >> nth=0 >> internal:control=enter-frame >> #selectable > li:nth-child(1)
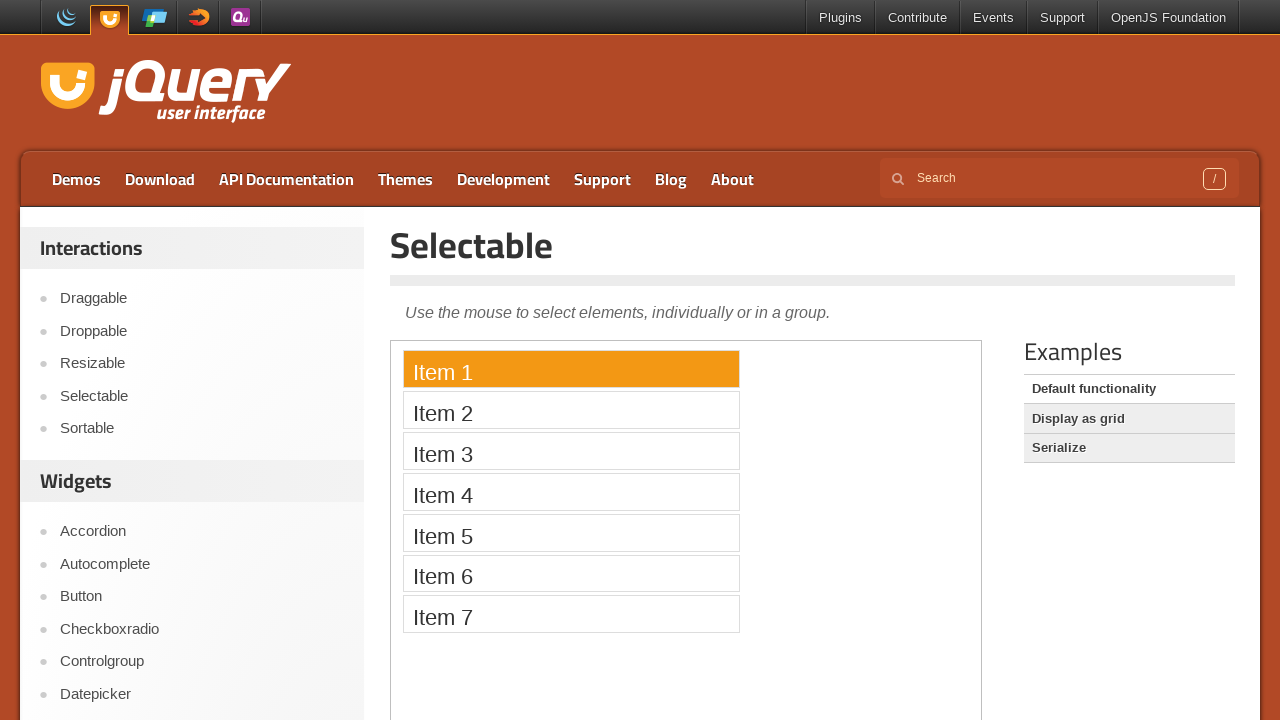

Ctrl+clicked third item to add it to selection at (571, 451) on iframe >> nth=0 >> internal:control=enter-frame >> #selectable > li:nth-child(3)
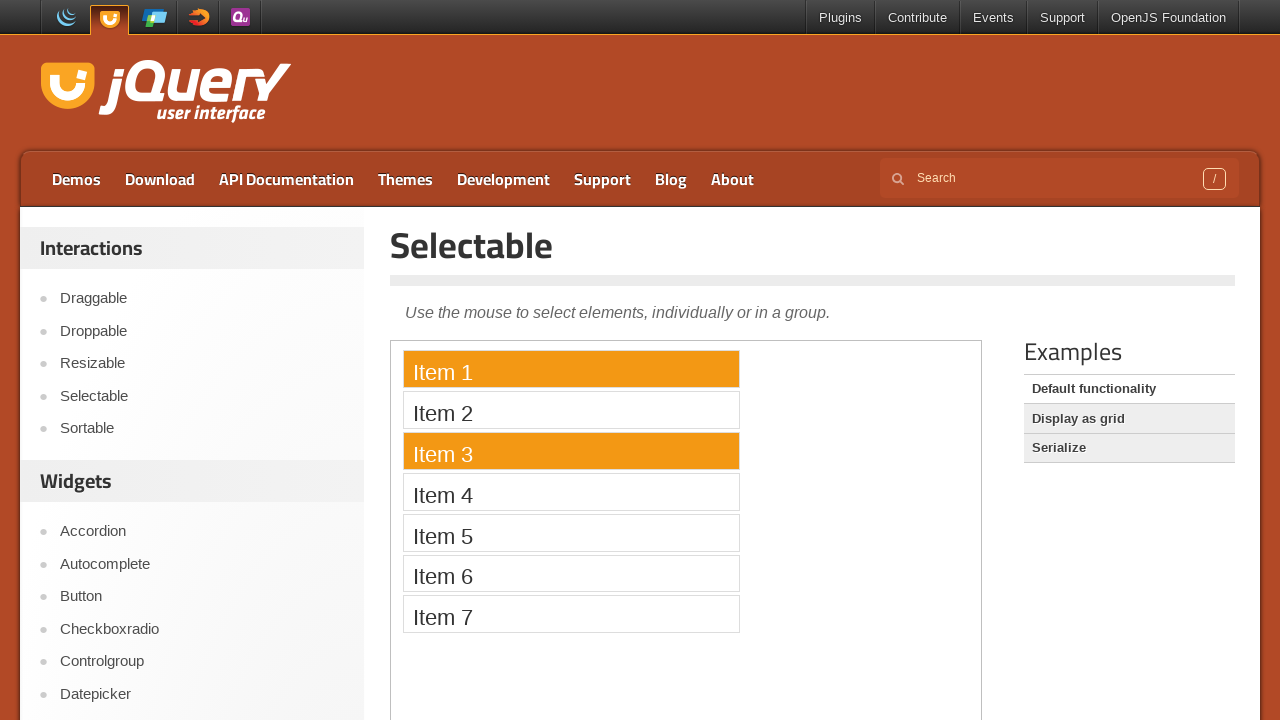

Ctrl+clicked fifth item to add it to selection at (571, 532) on iframe >> nth=0 >> internal:control=enter-frame >> #selectable > li:nth-child(5)
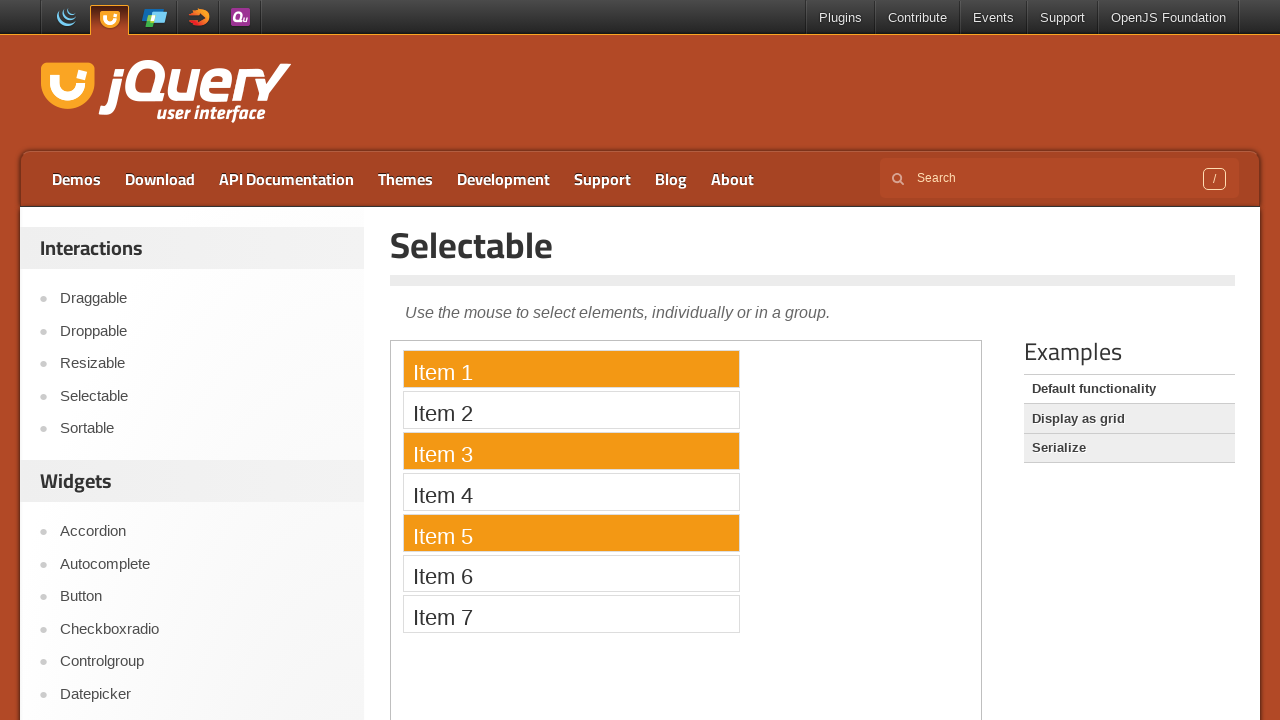

Released Control key
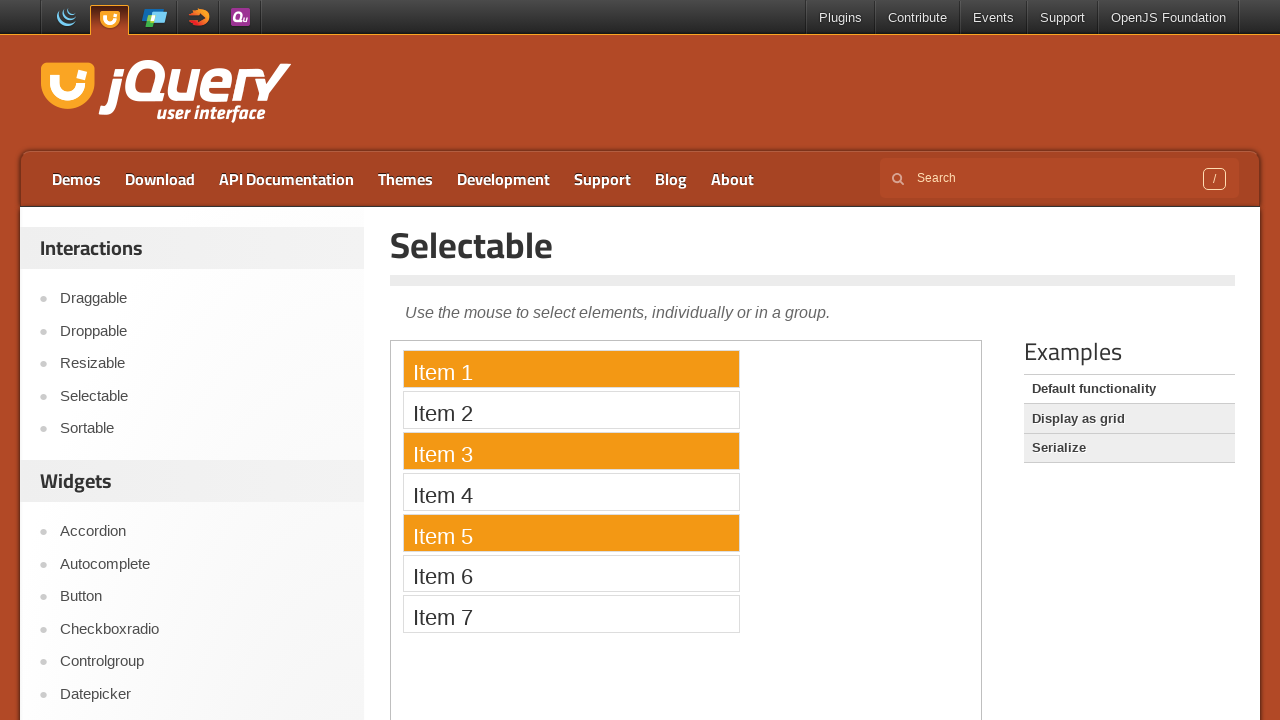

Waited for 1 second to see the selection
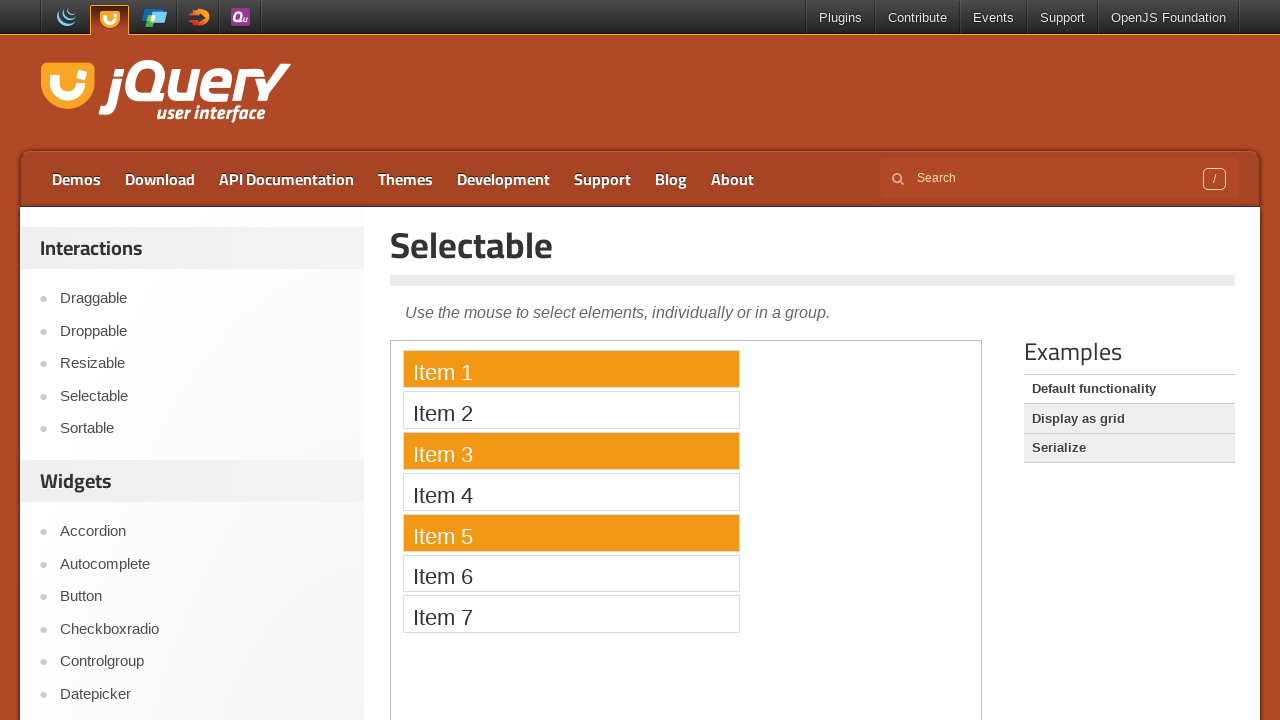

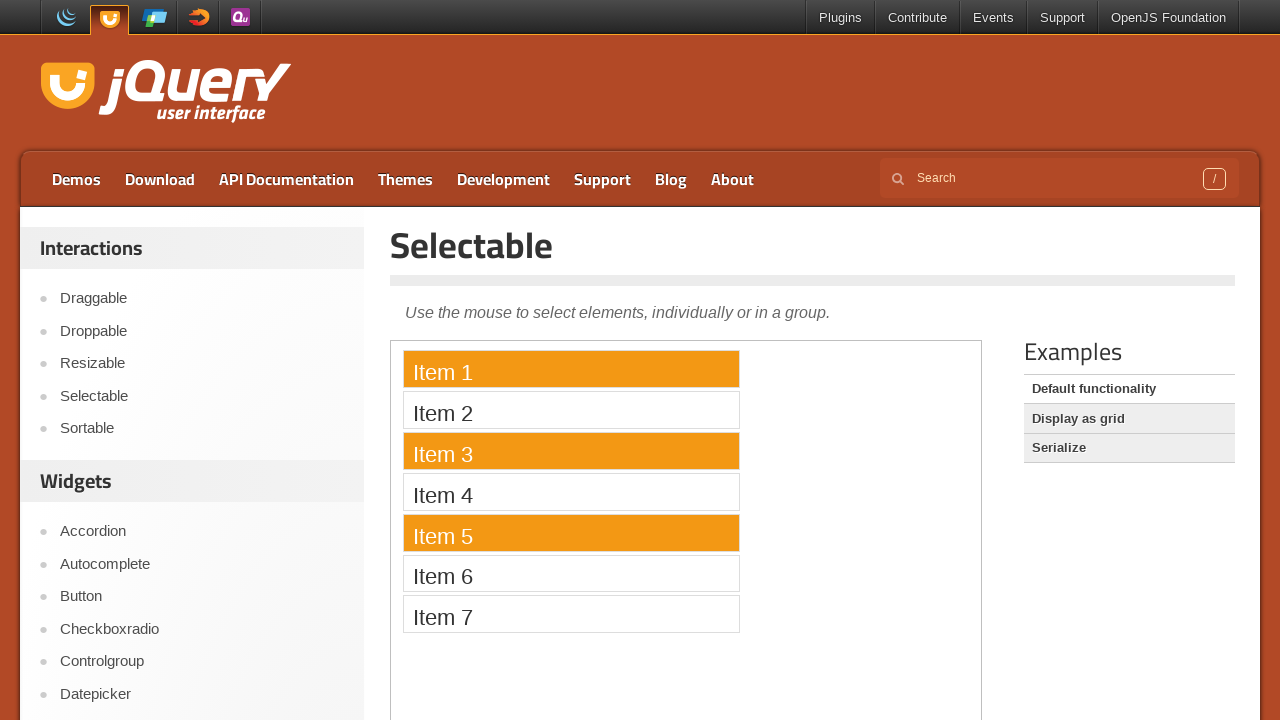